Tests dropdown selection functionality by selecting options using different methods (index, visible text, and value) from an old style select menu

Starting URL: https://demoqa.com/select-menu

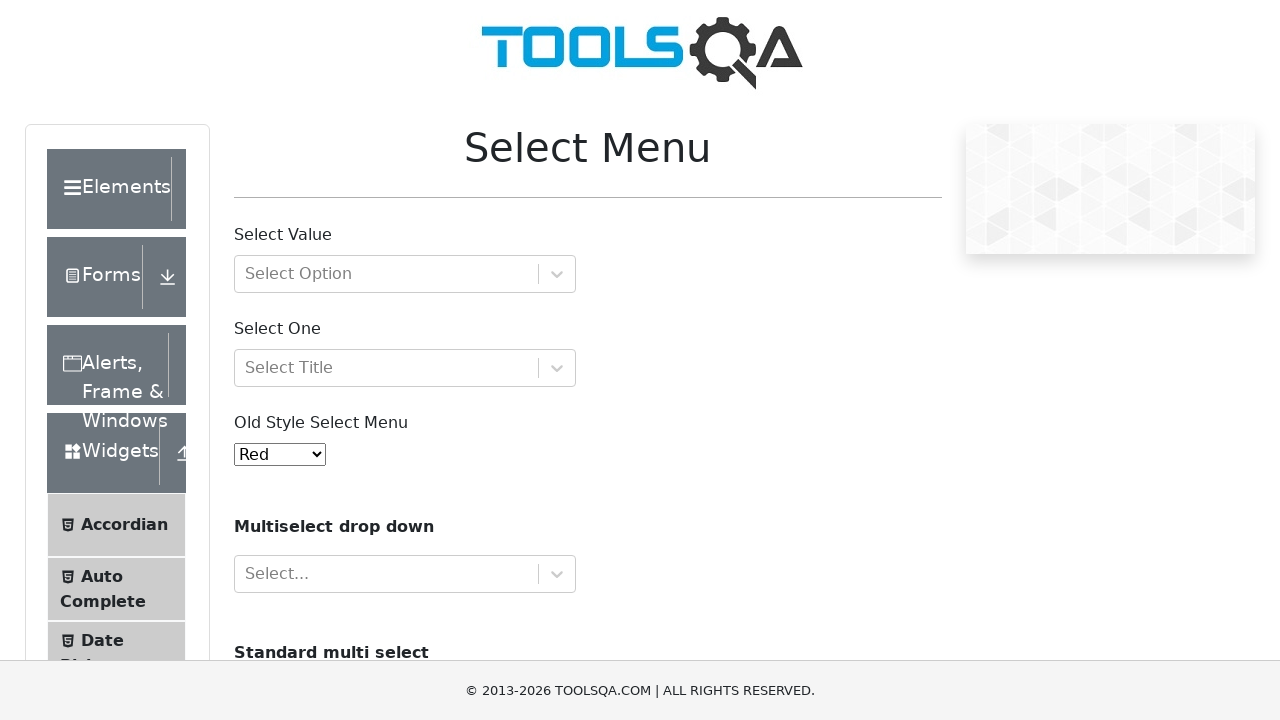

Located the old style select menu element
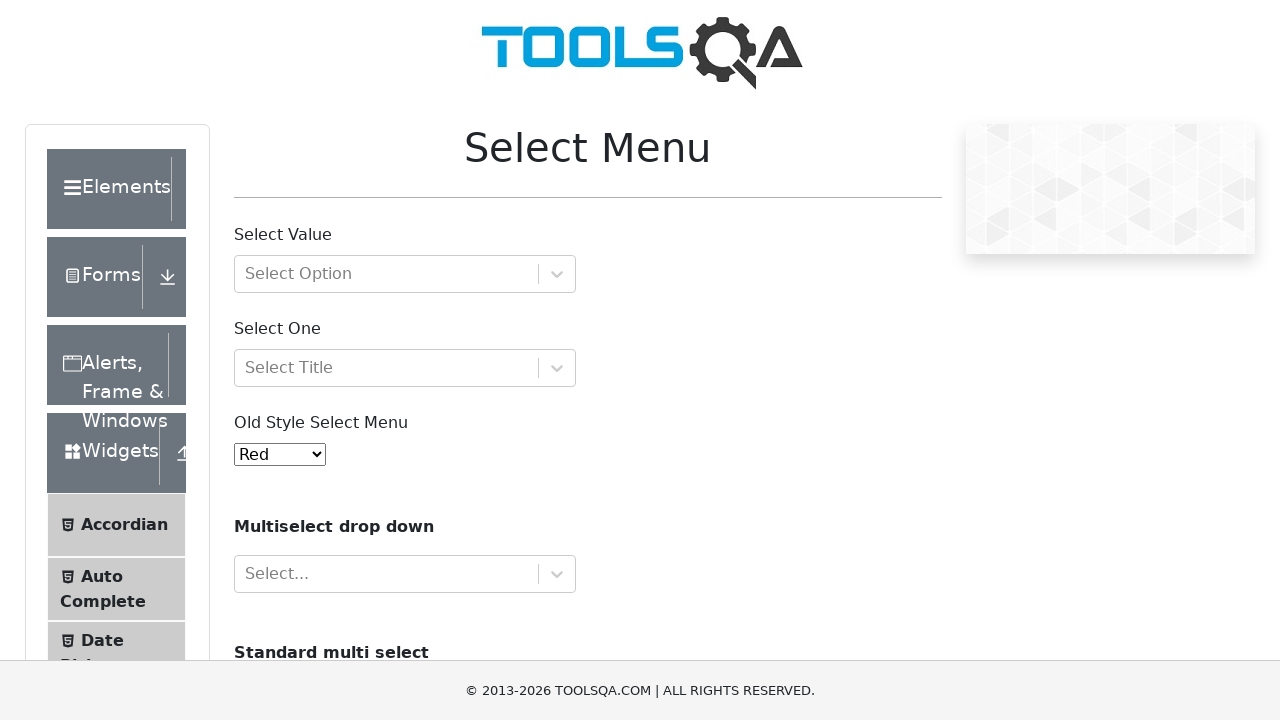

Selected 'Purple' option using index 4 from dropdown on #oldSelectMenu
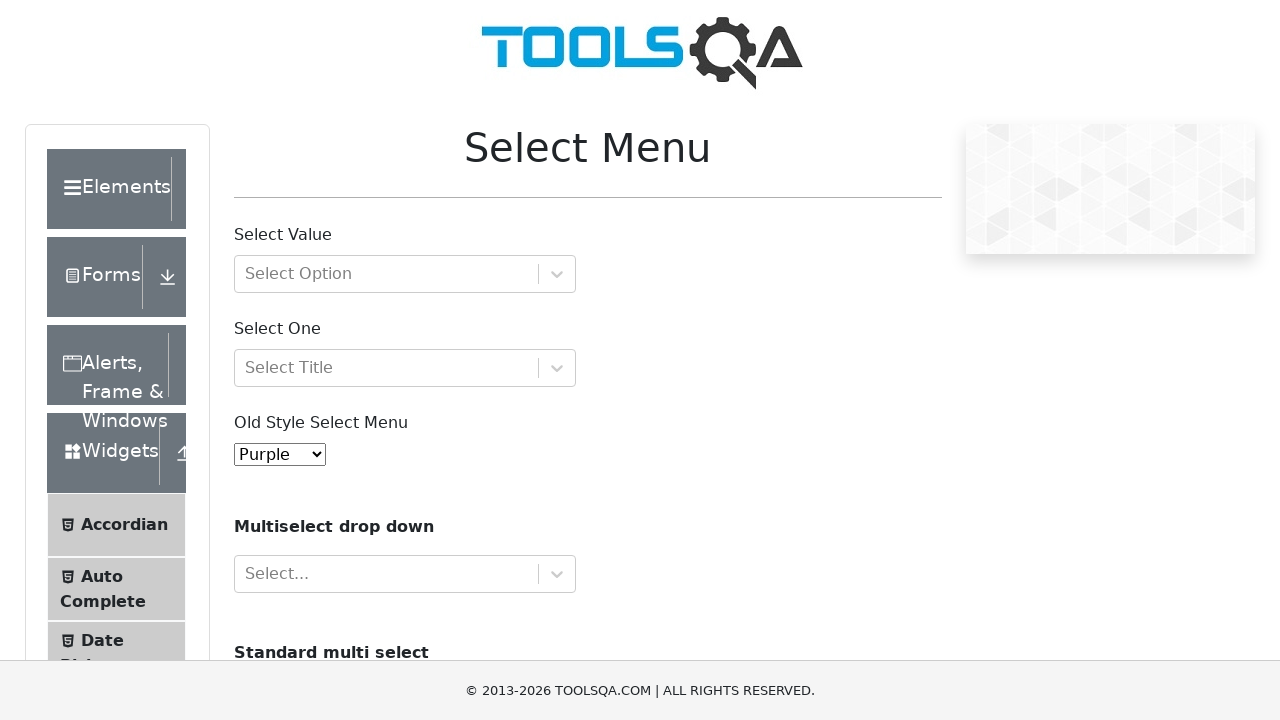

Selected 'Magenta' option using visible text from dropdown on #oldSelectMenu
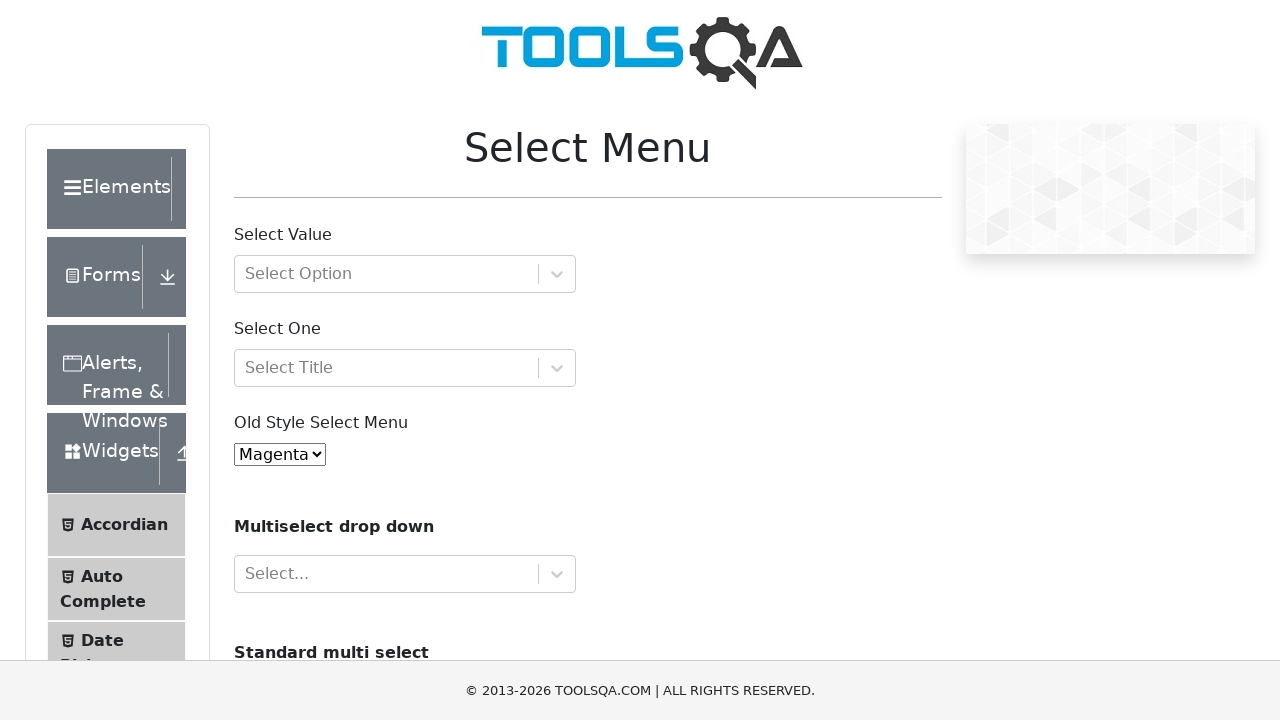

Selected option with value '1' from dropdown on #oldSelectMenu
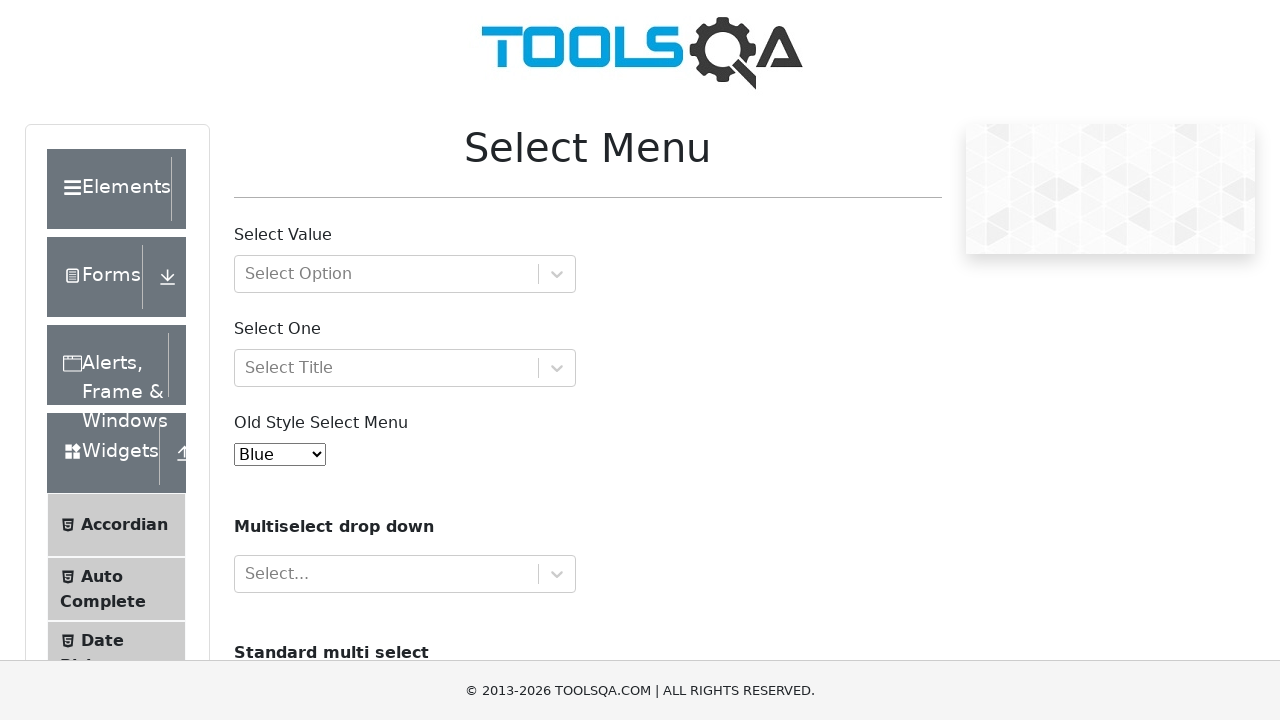

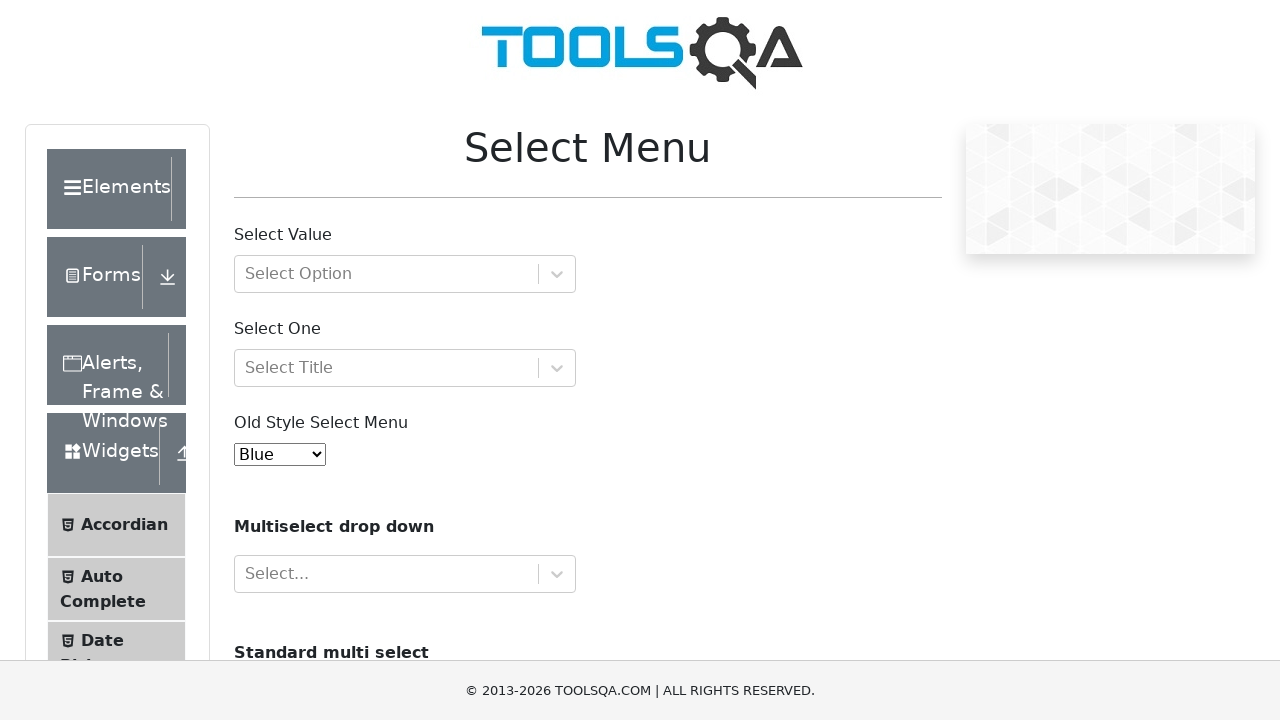